Tests that clicking the "Email" column header sorts the email addresses in ascending alphabetical order.

Starting URL: http://the-internet.herokuapp.com/tables

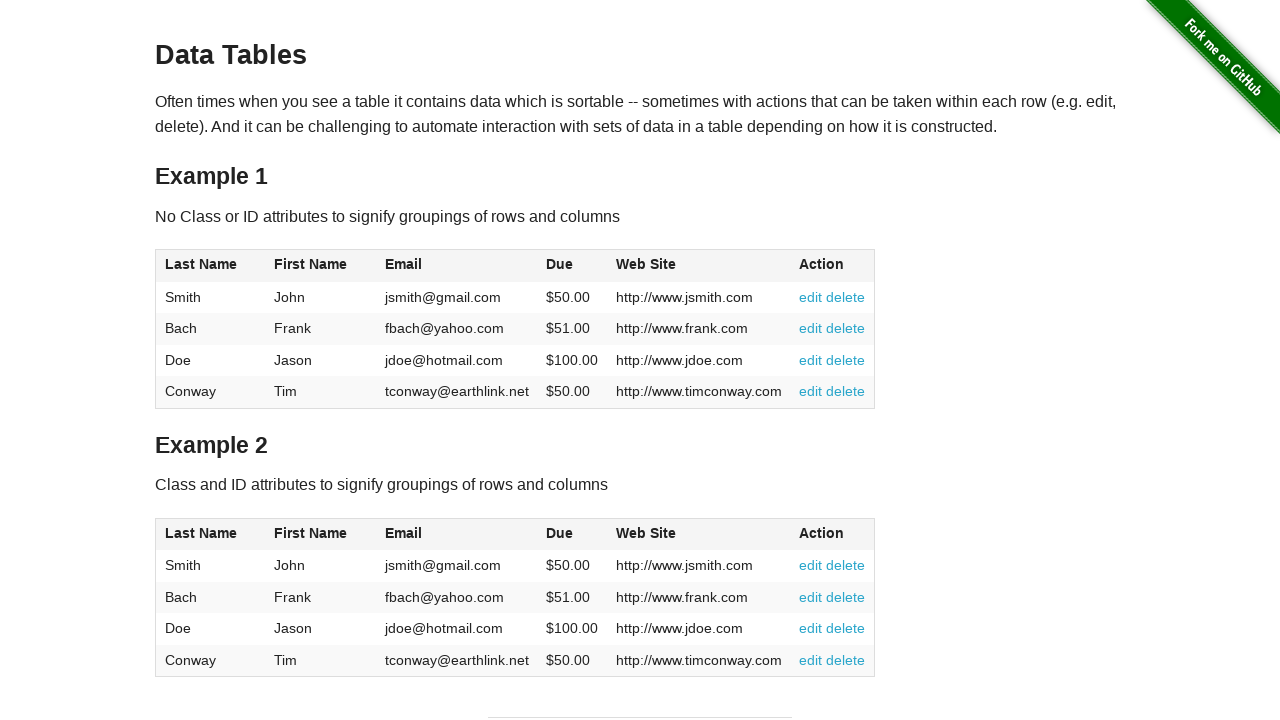

Clicked the Email column header to sort at (457, 266) on #table1 thead tr th:nth-of-type(3)
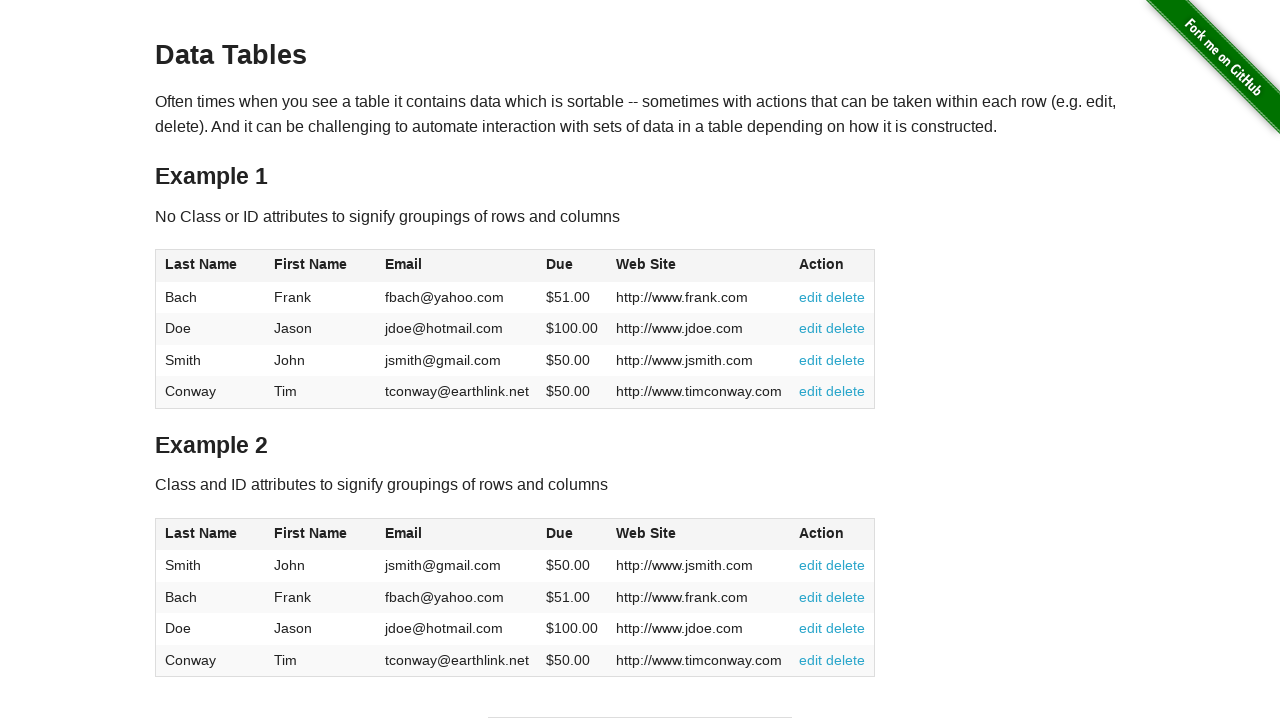

Table data loaded and email addresses are displayed
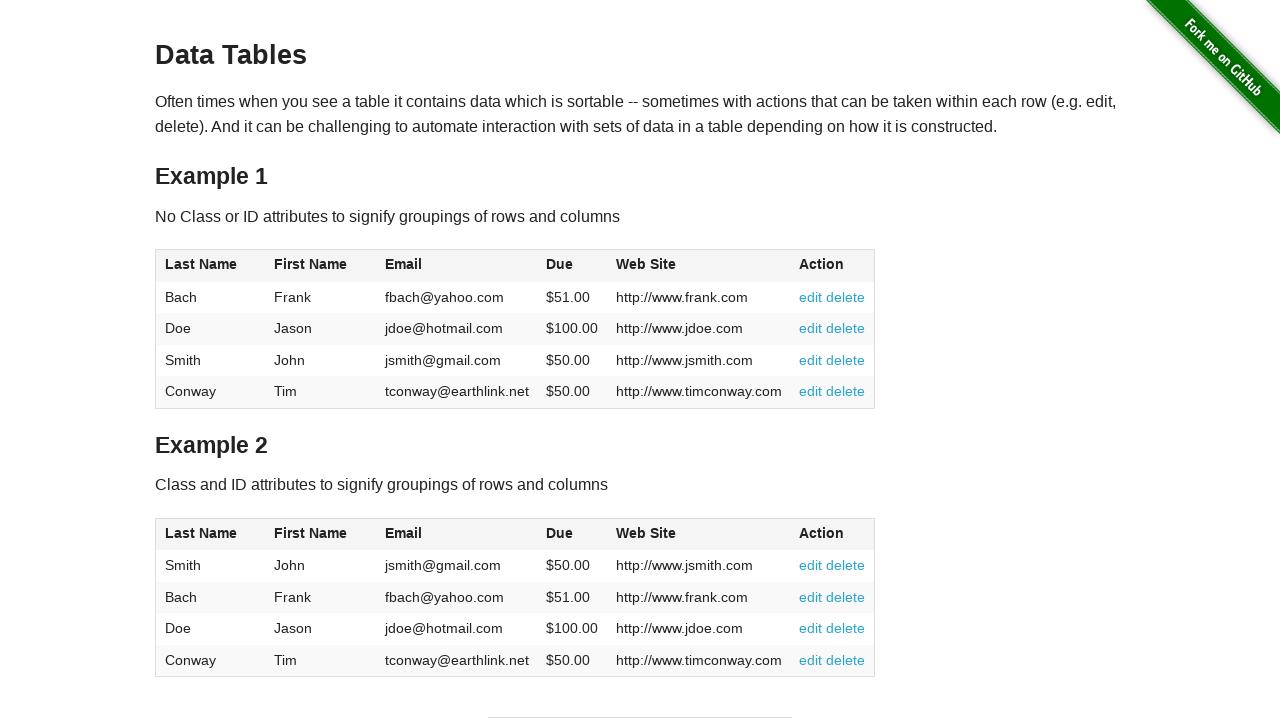

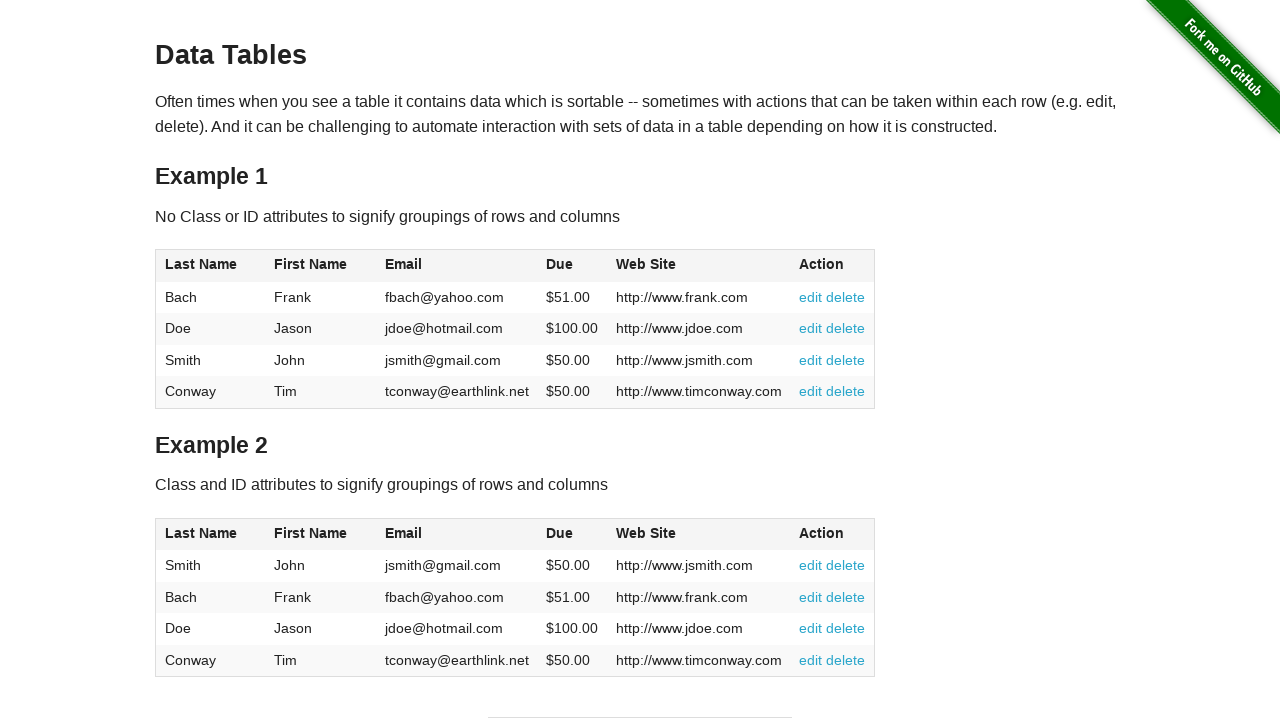